Tests a math quiz form by reading two numbers from the page, calculating their sum, selecting the result from a dropdown, and submitting the form

Starting URL: http://suninjuly.github.io/selects1.html

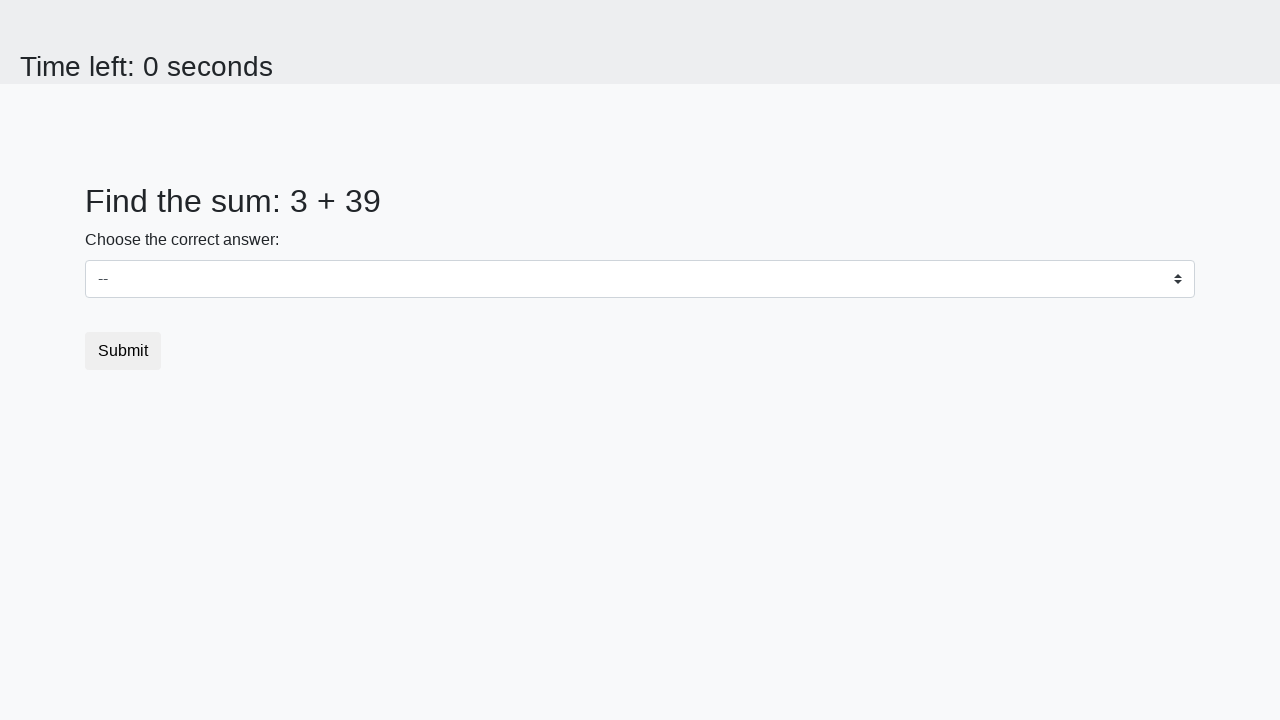

Retrieved first number from span#num1
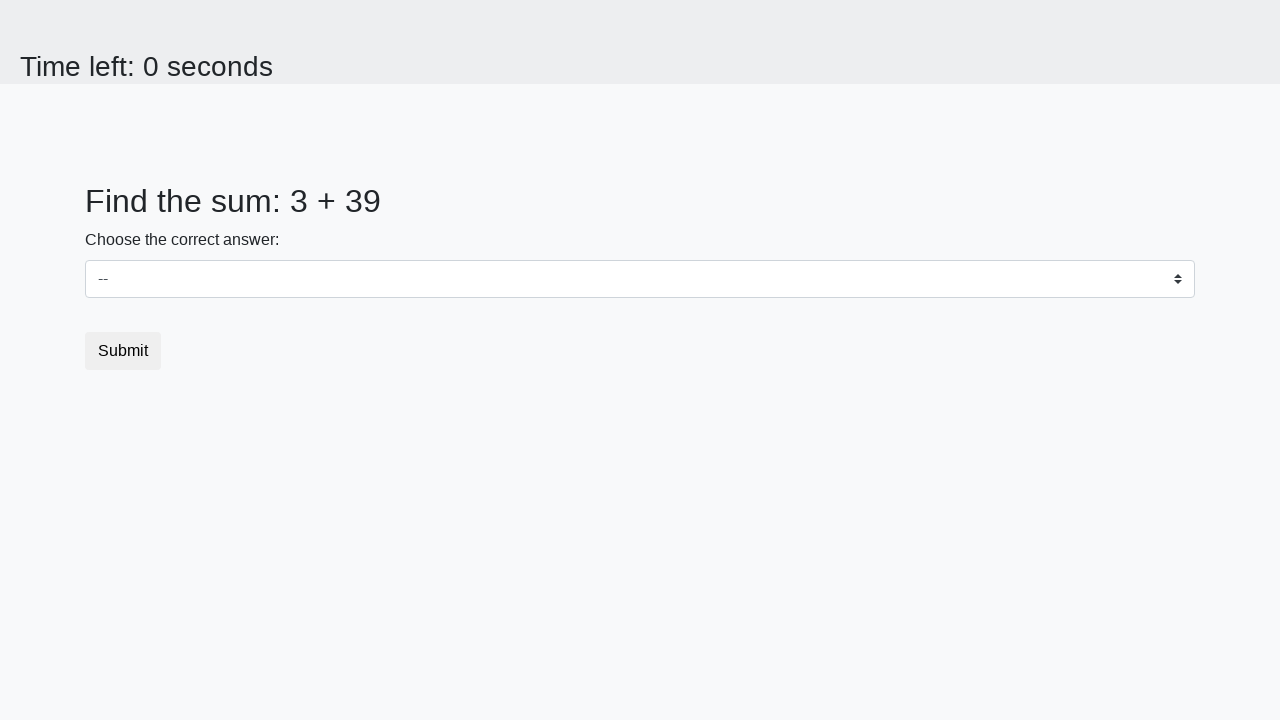

Retrieved second number from span#num2
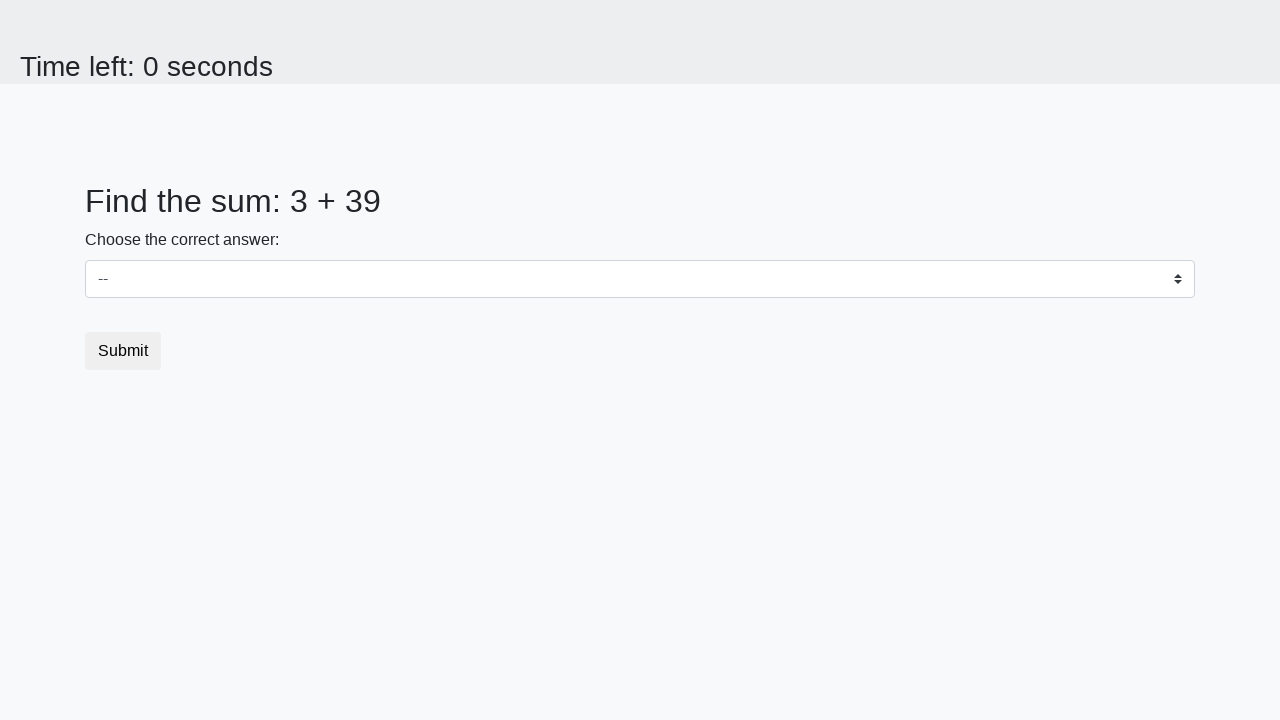

Calculated sum: 3 + 39 = 42
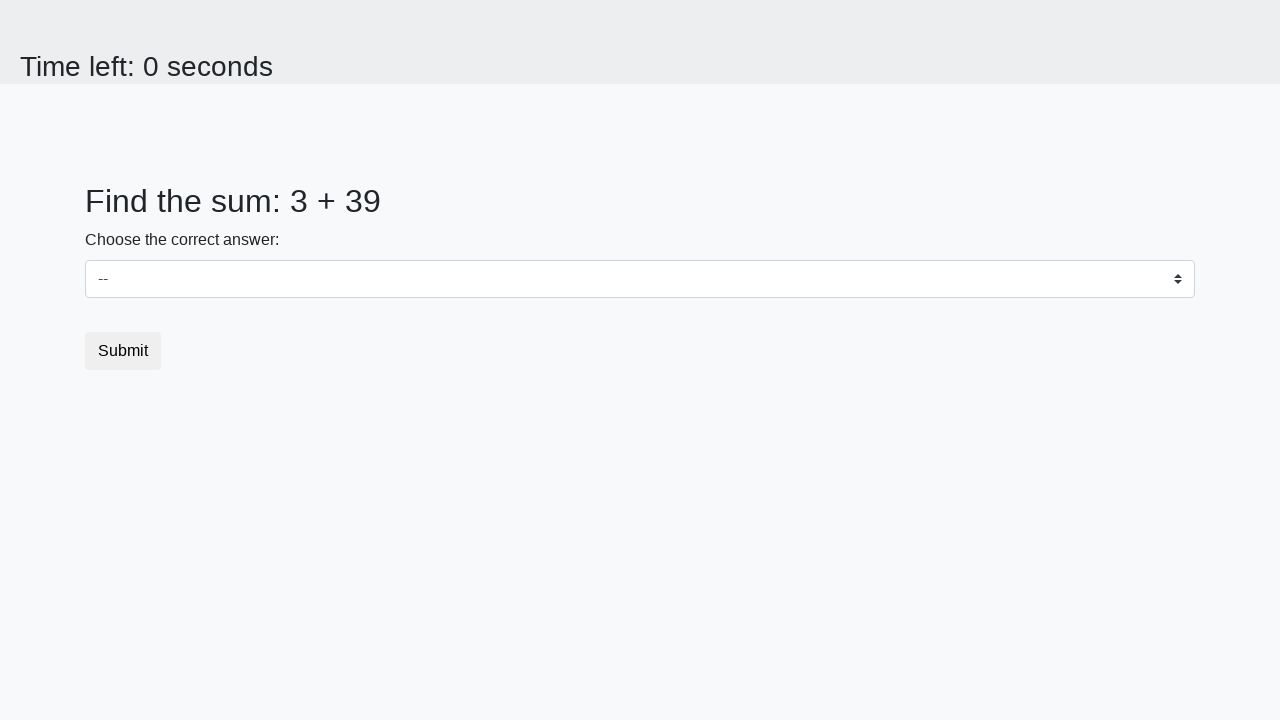

Selected calculated result '42' from dropdown on select
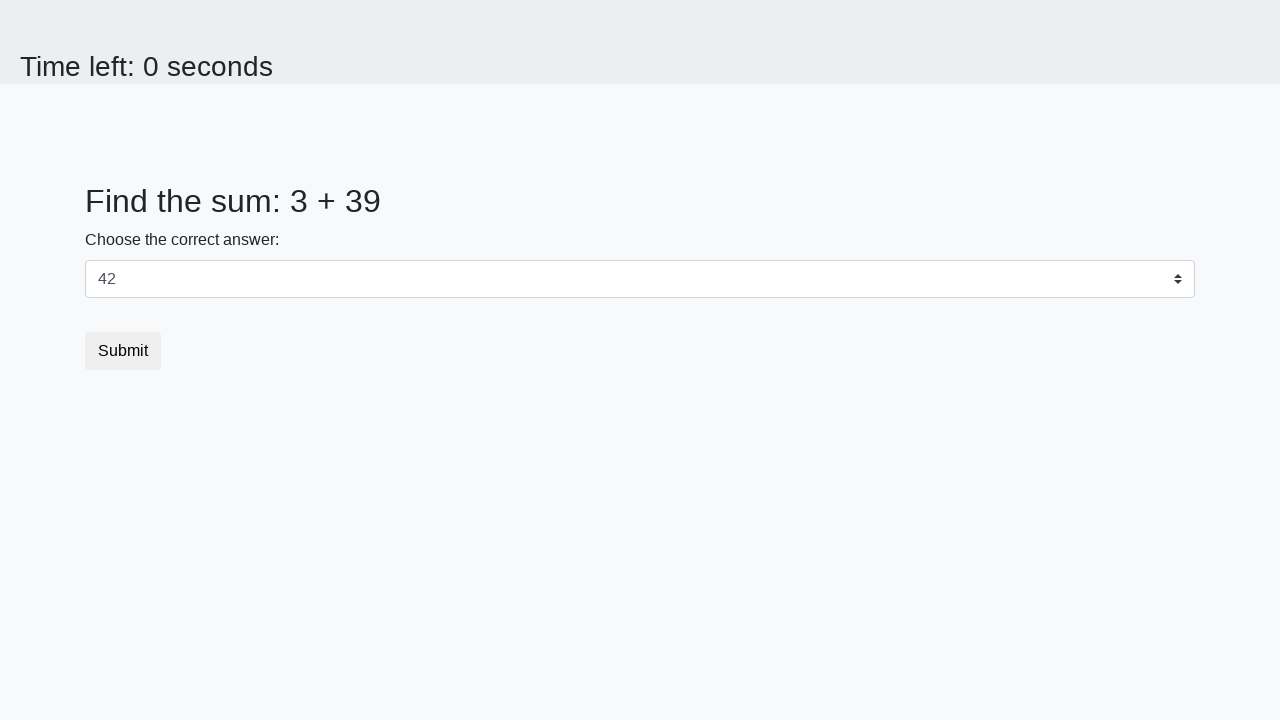

Clicked submit button to submit the form at (123, 351) on button[type='submit']
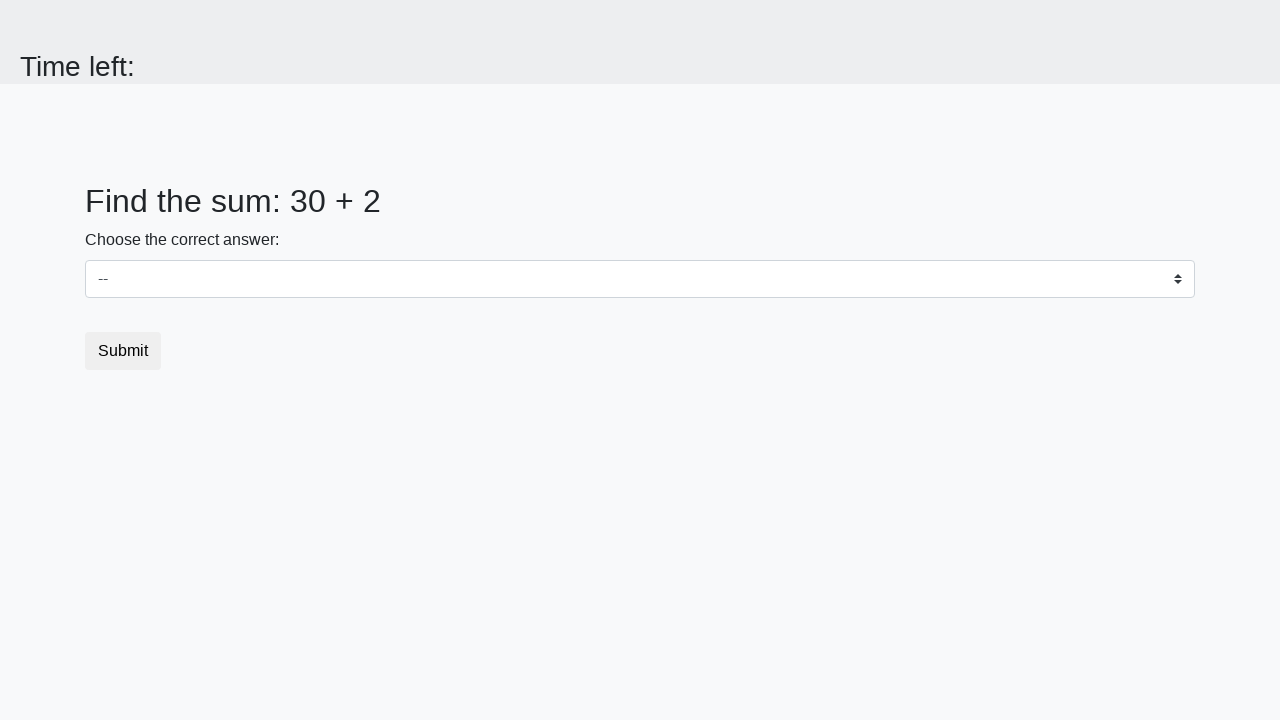

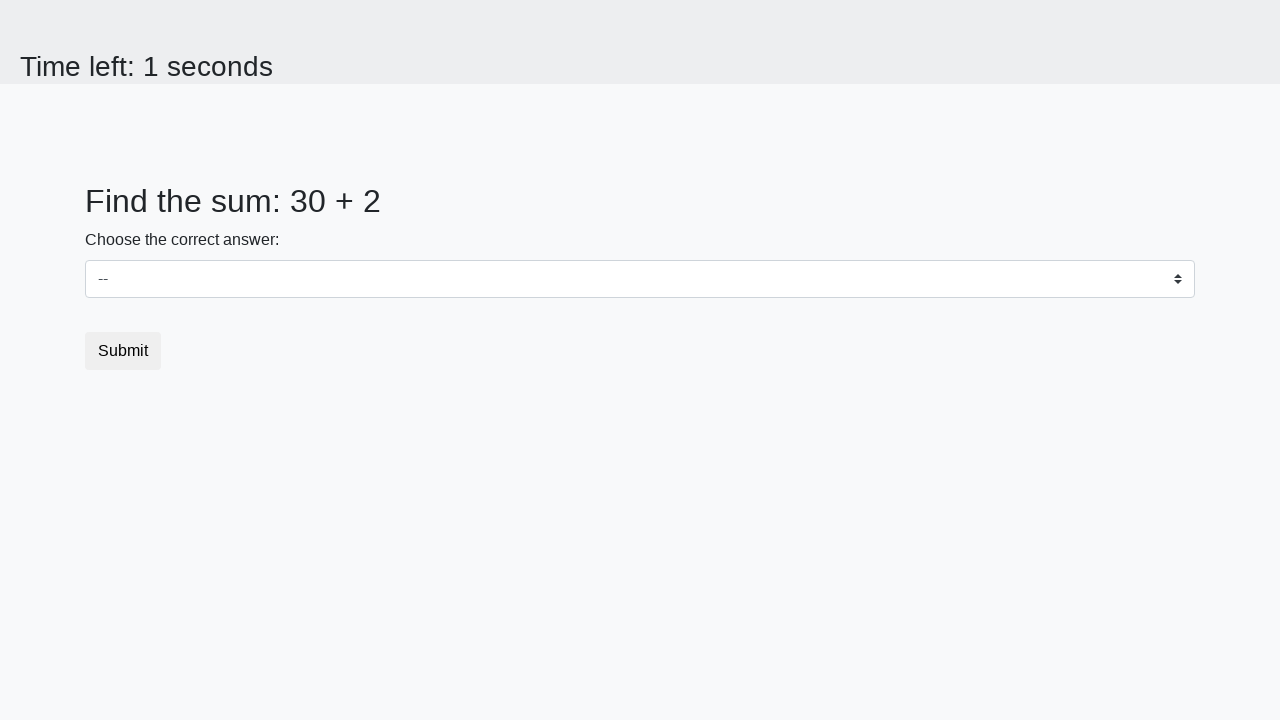